Tests returning cat ID 2, verifying all cats are available and success message appears

Starting URL: https://cs1632.appspot.com

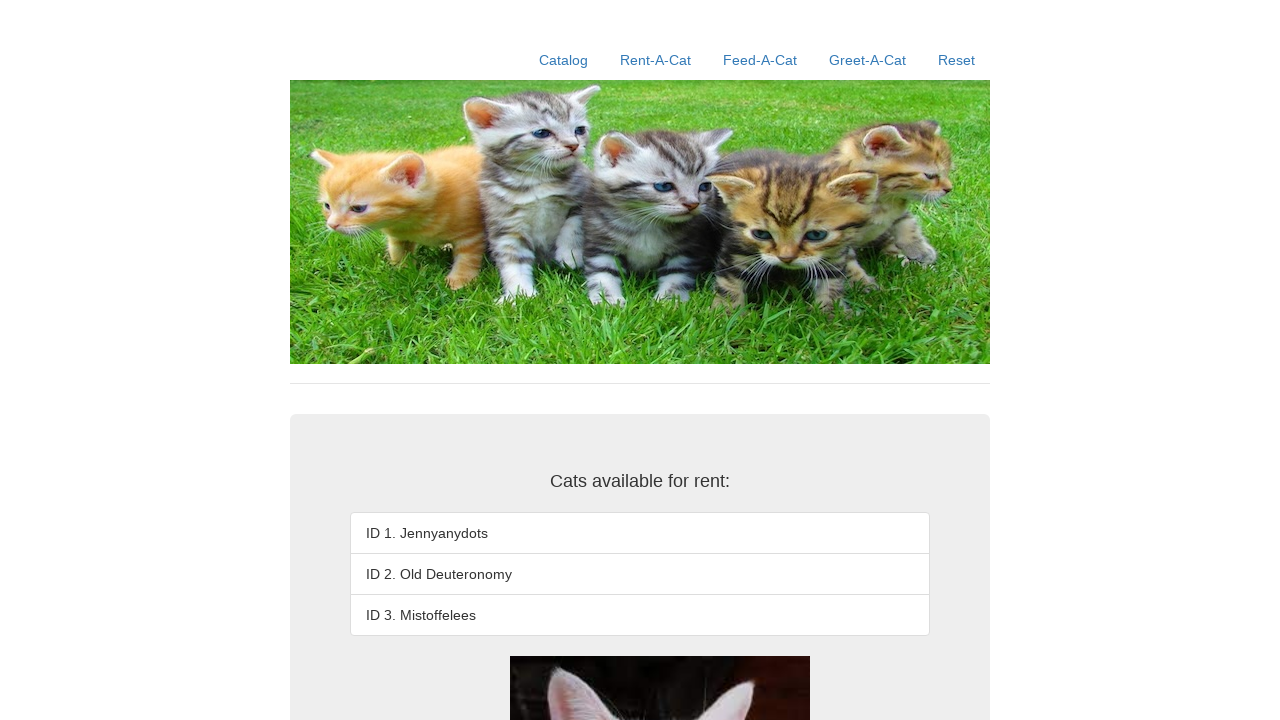

Set cookies to mark cat 2 as rented
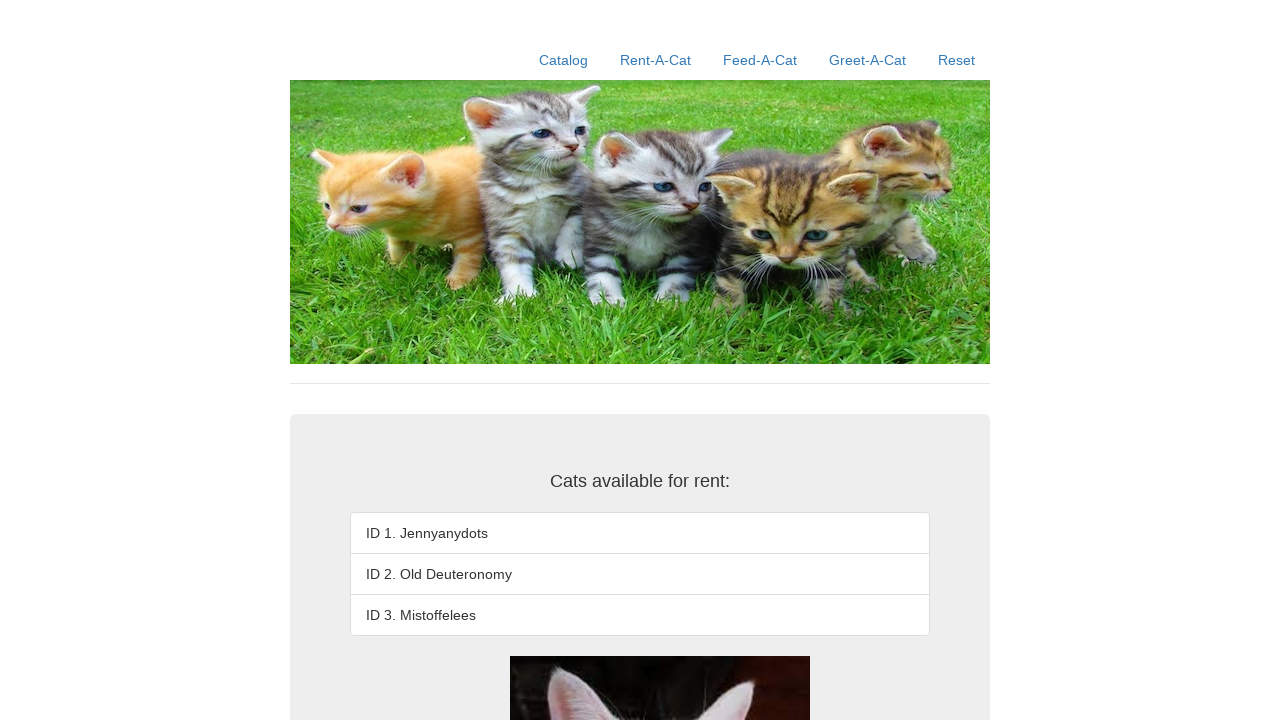

Clicked Rent-A-Cat link at (656, 60) on text=Rent-A-Cat
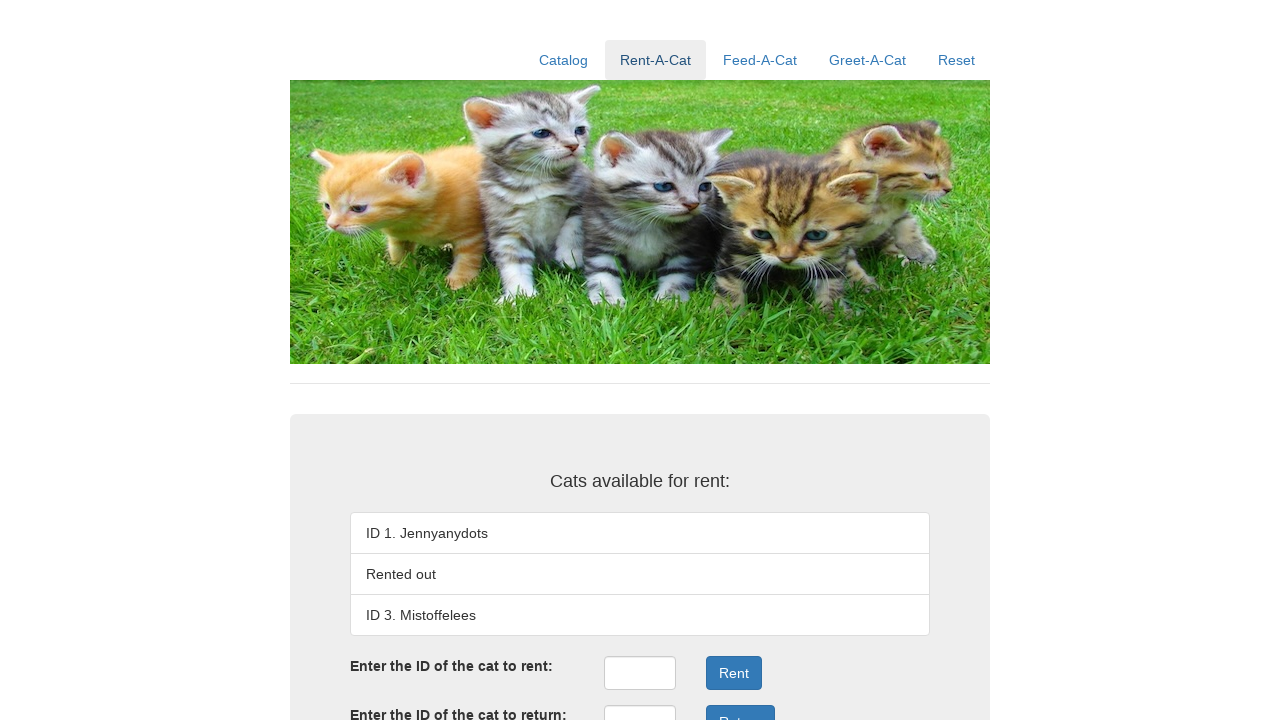

Clicked return ID field at (640, 703) on #returnID
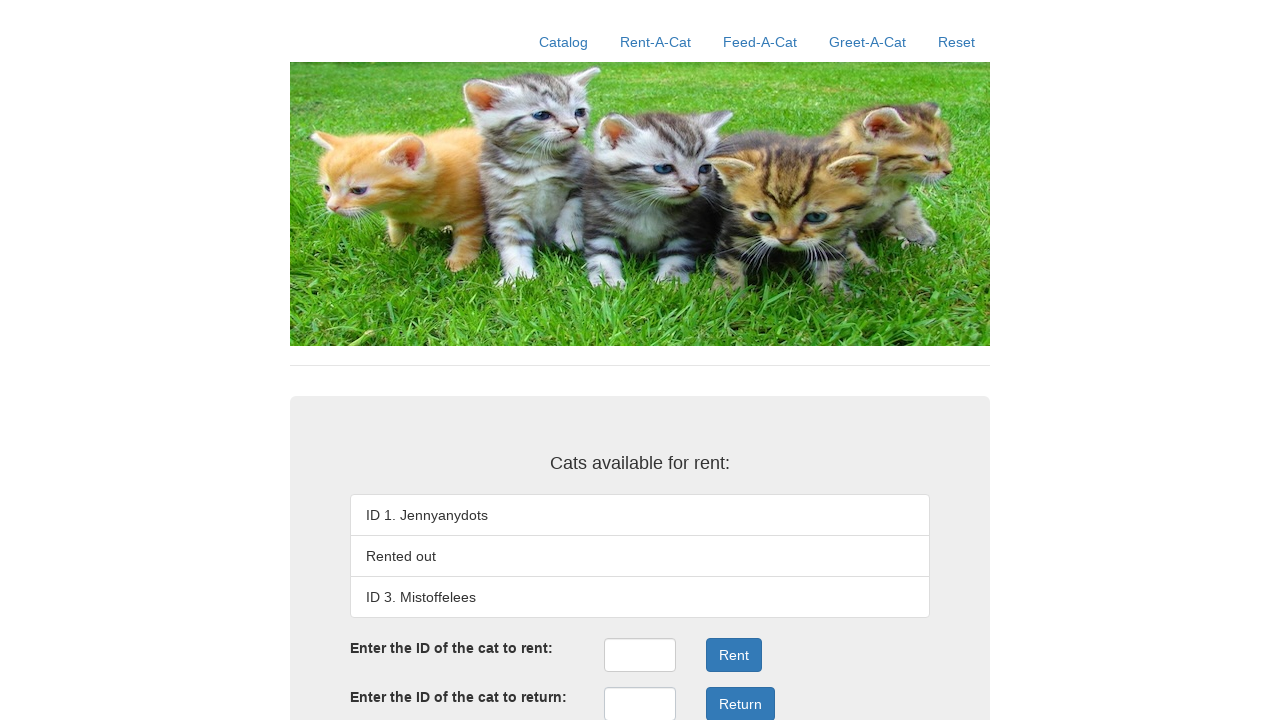

Filled return ID field with '2' on #returnID
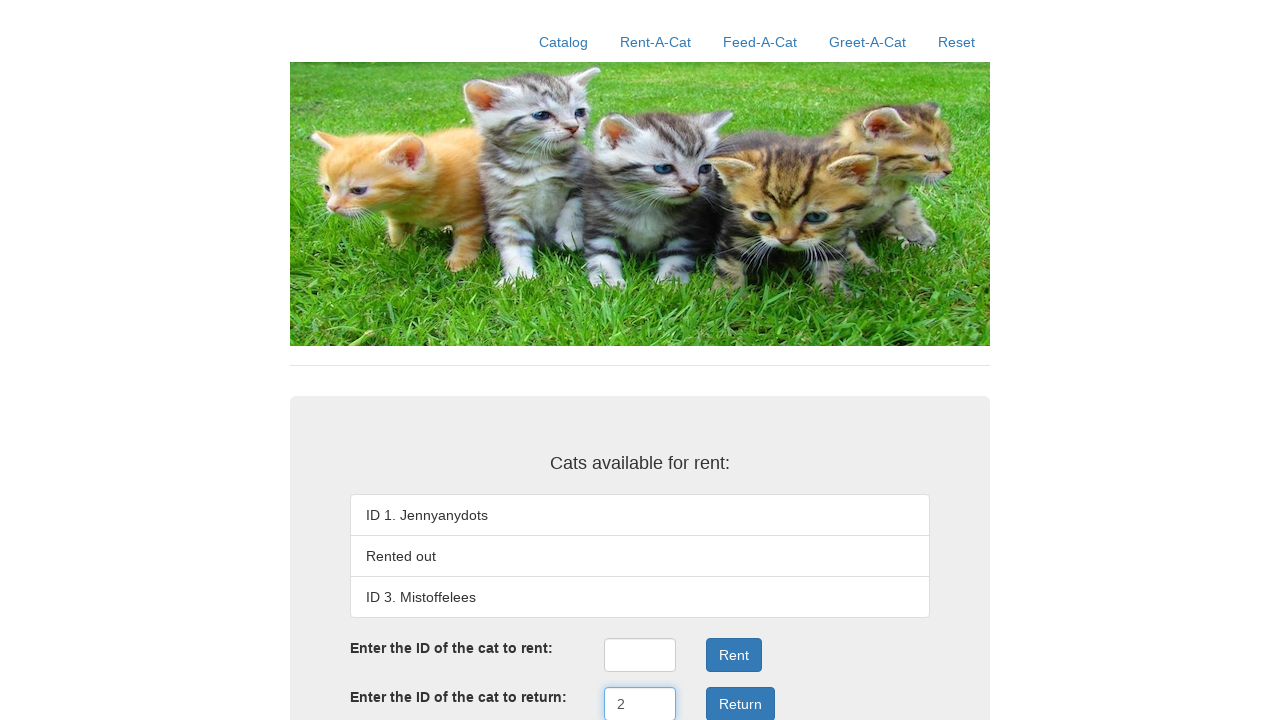

Clicked Return button at (740, 703) on .form-group:nth-child(4) .btn
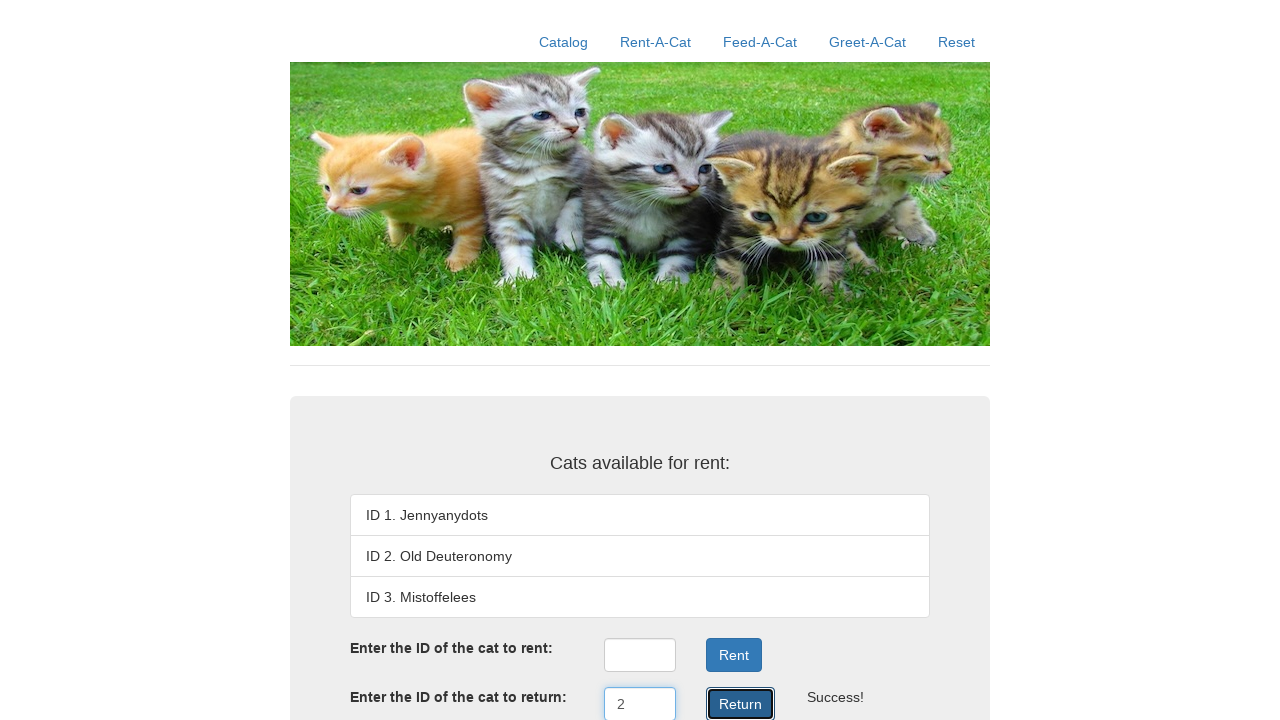

Verified cat 1 (Jennyanydots) is available
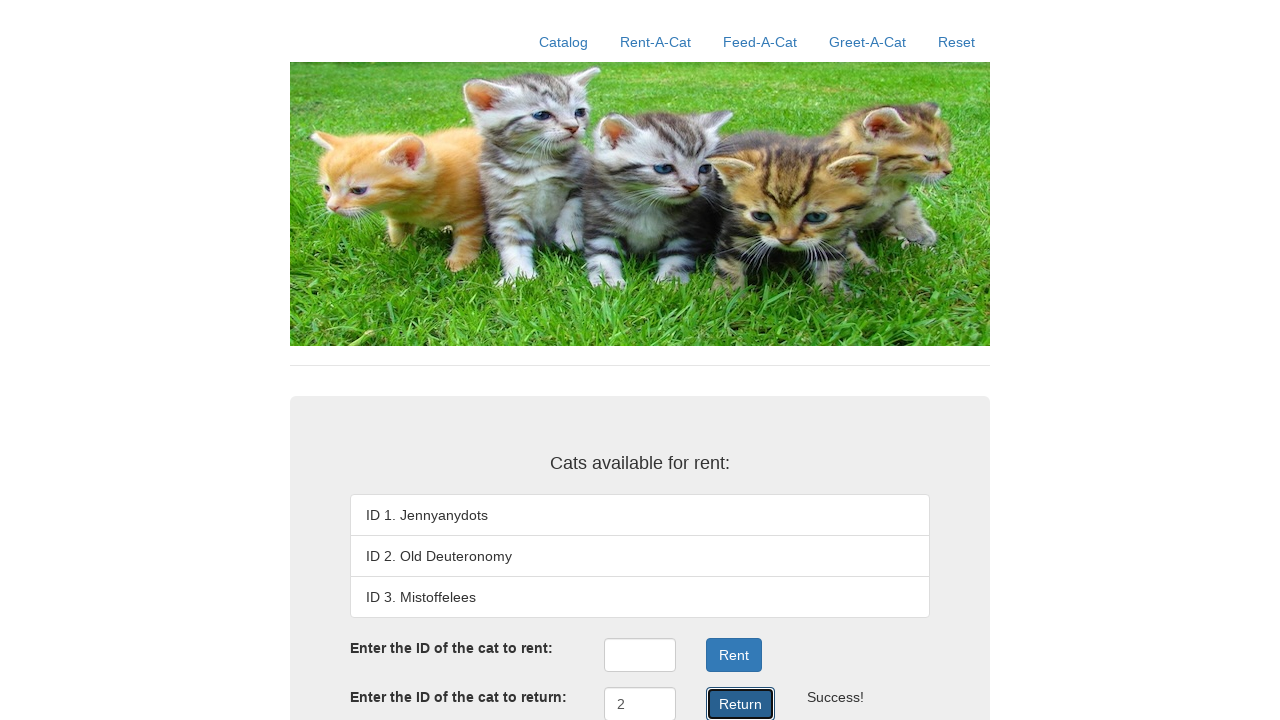

Verified cat 2 (Old Deuteronomy) is available
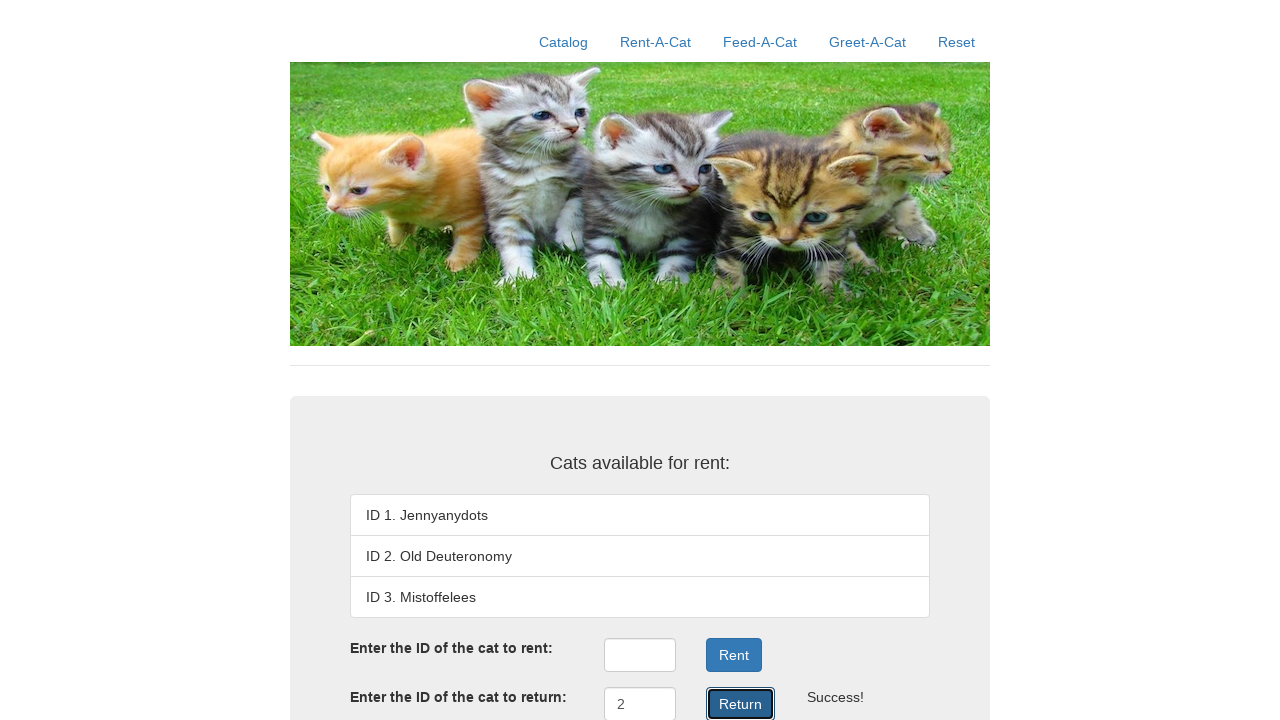

Verified cat 3 (Mistoffelees) is available
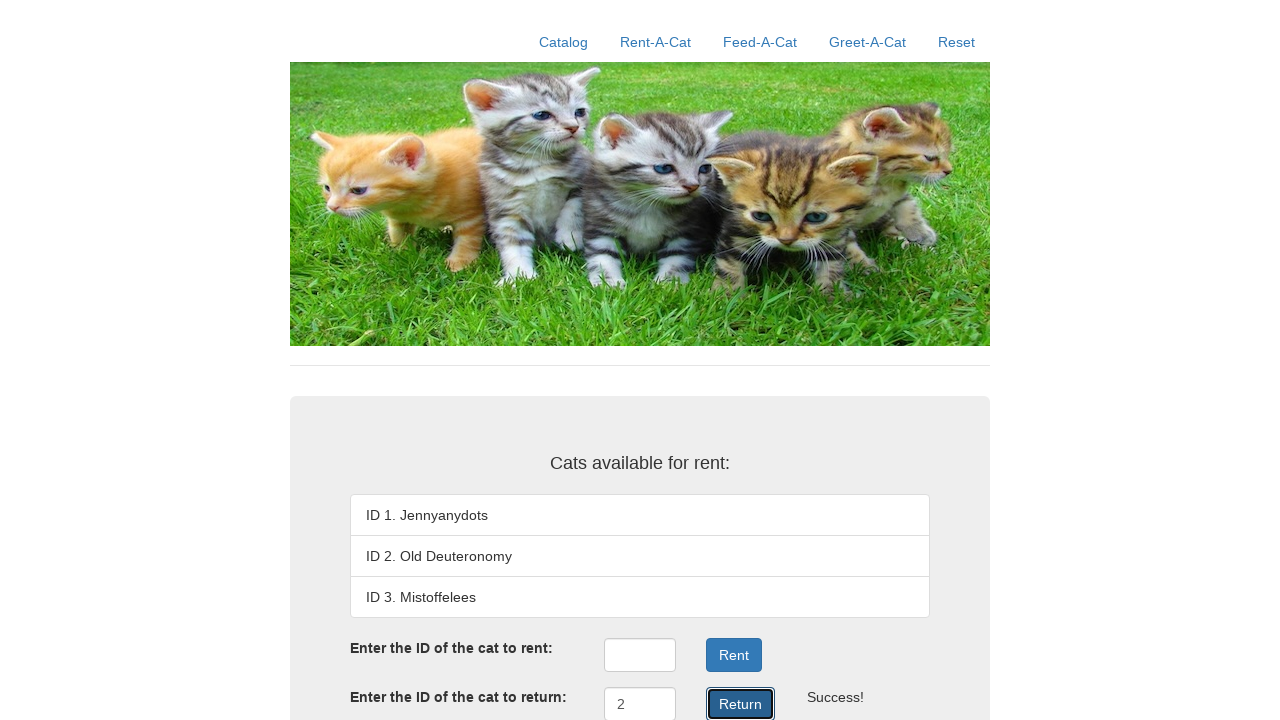

Verified success message appeared
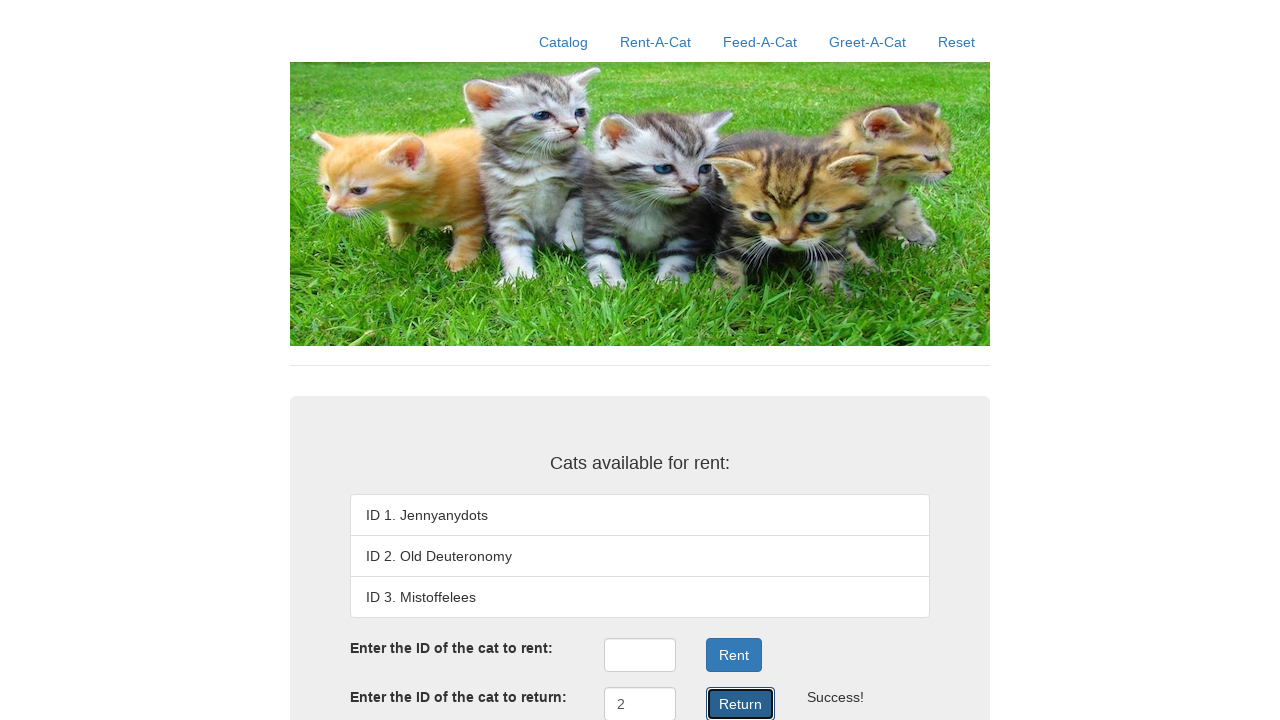

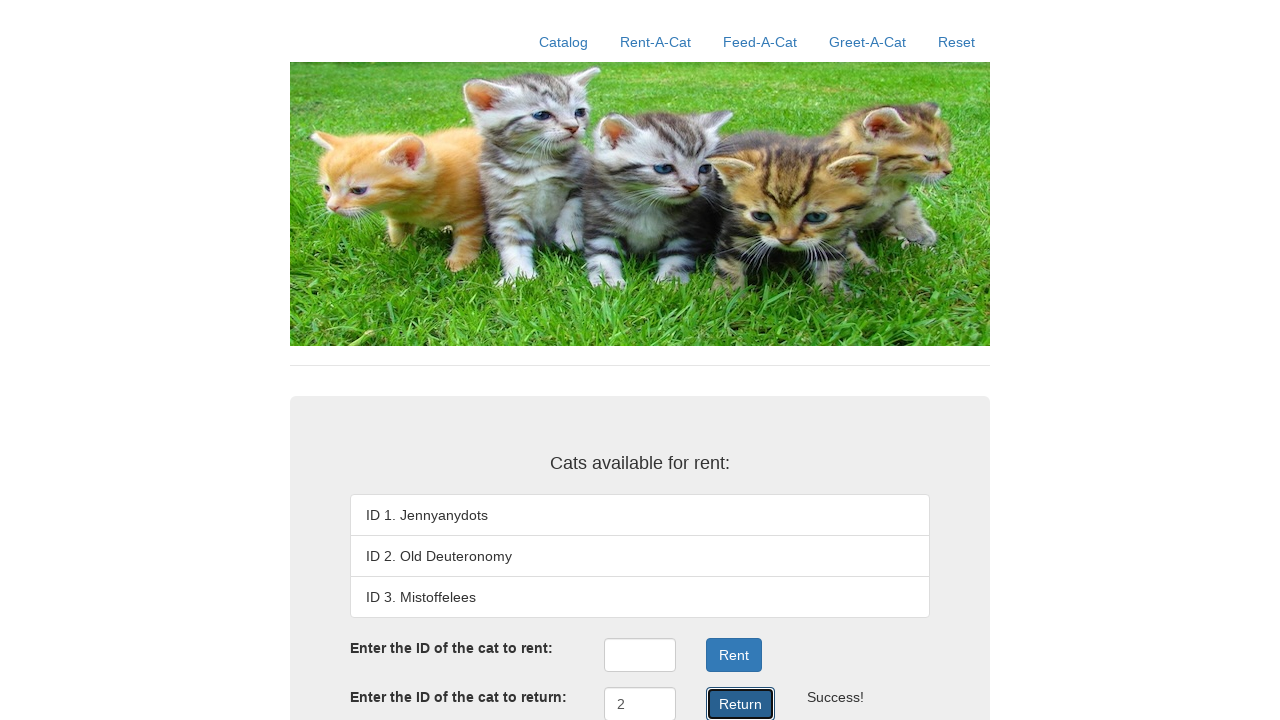